Tests handling multiple browser windows by navigating to W3Schools JS popup page, clicking "Try it Yourself" link which opens a new window, switching to that window, and clicking the run button.

Starting URL: https://www.w3schools.com/js/js_popup.asp

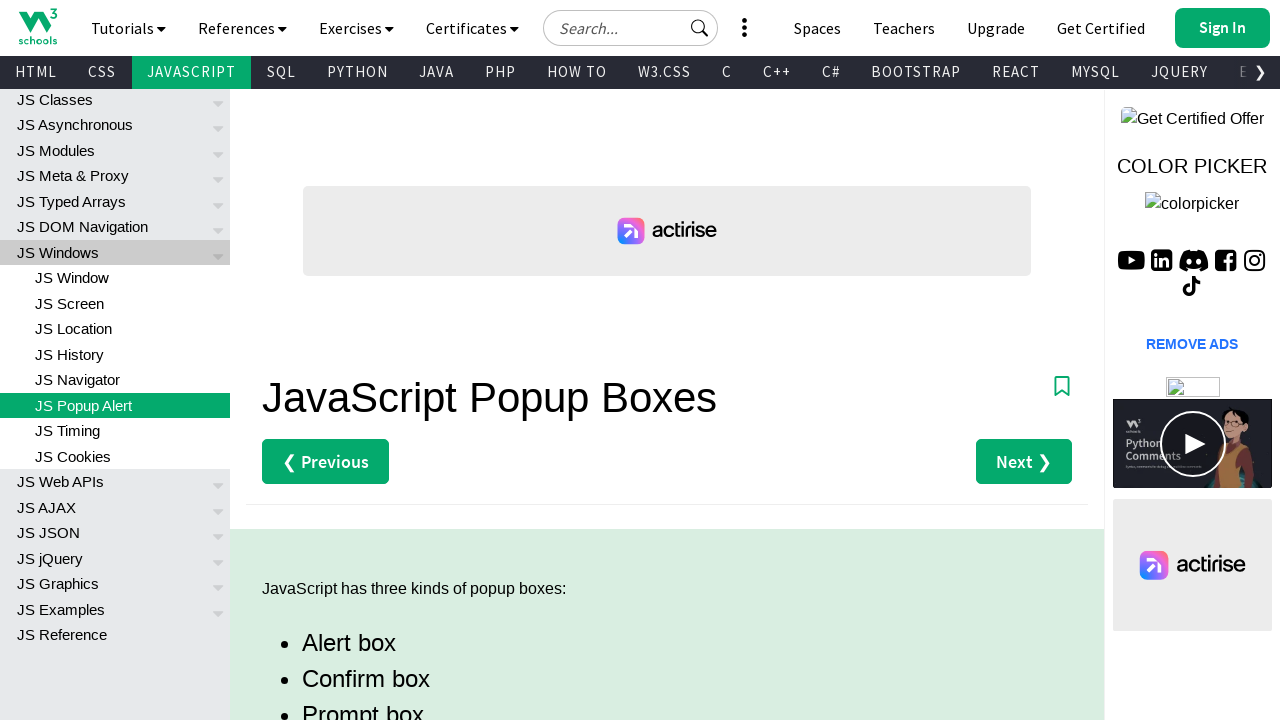

Clicked the first 'Try it Yourself' link at (334, 360) on xpath=(//a[text()= 'Try it Yourself »'])[1]
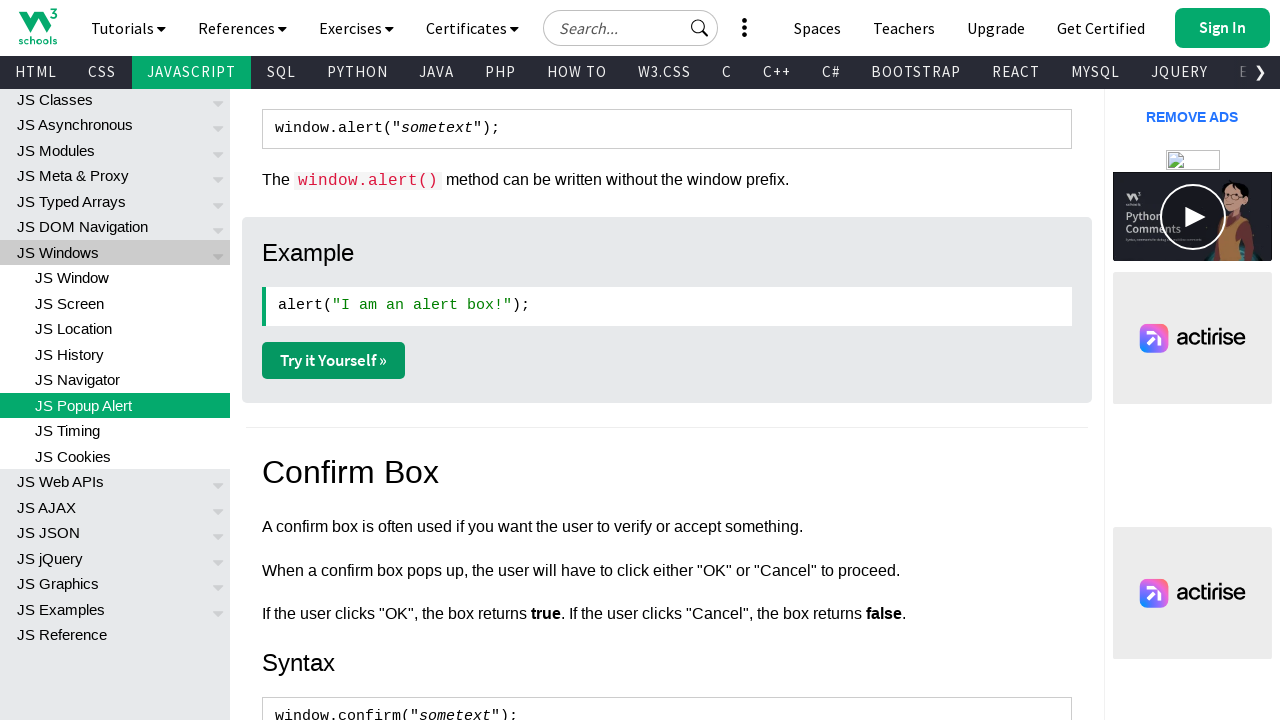

Clicked 'Try it Yourself' link to open new window at (334, 360) on xpath=(//a[text()= 'Try it Yourself »'])[1]
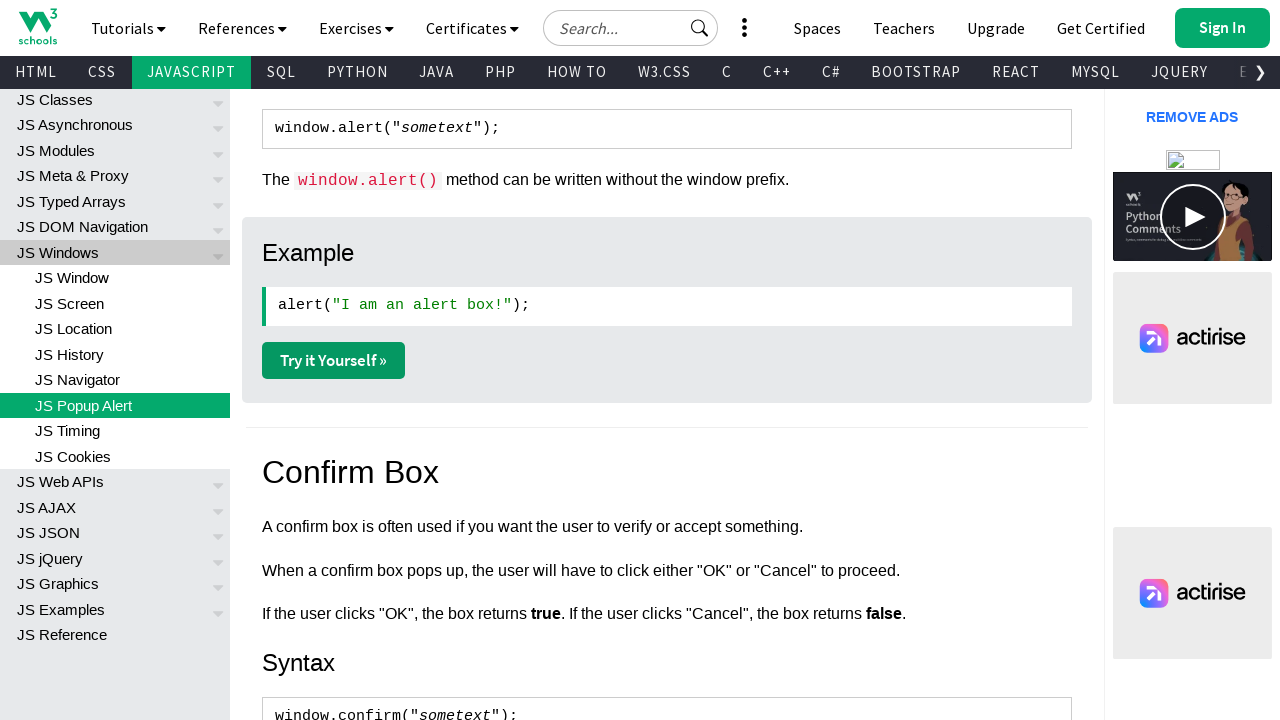

New window opened and fully loaded
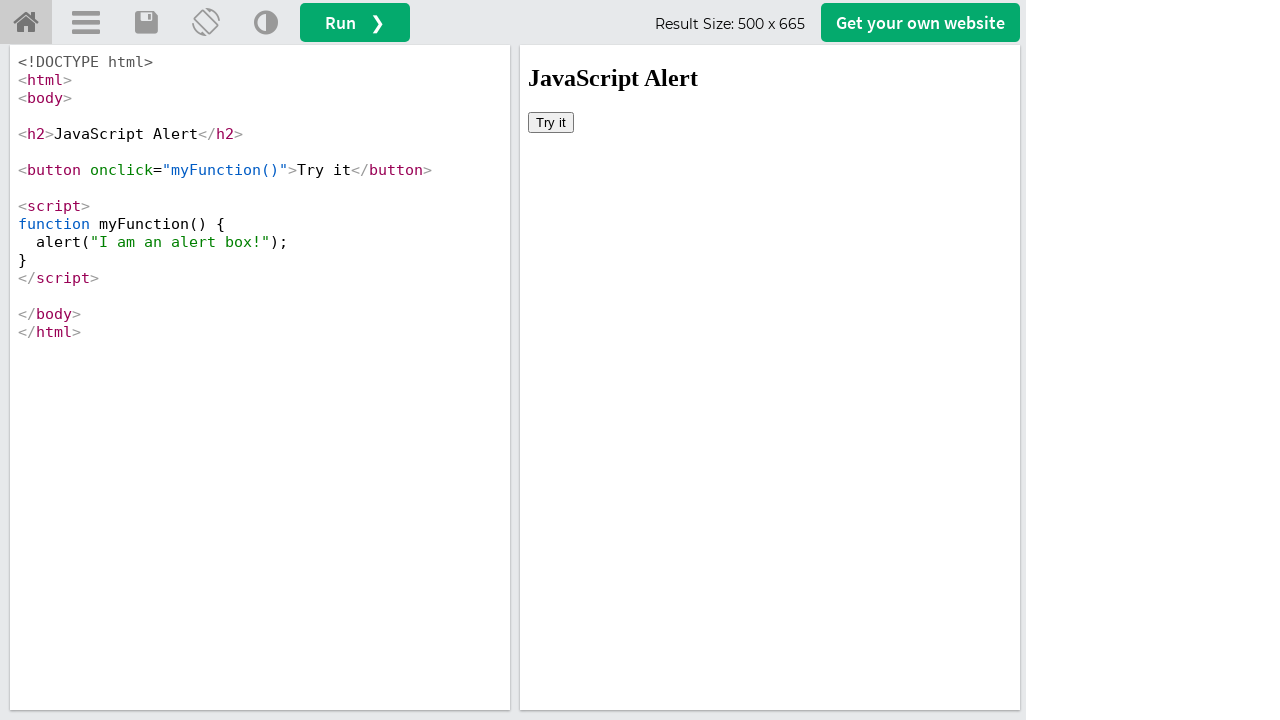

Clicked the run button on the new window at (355, 22) on #runbtn
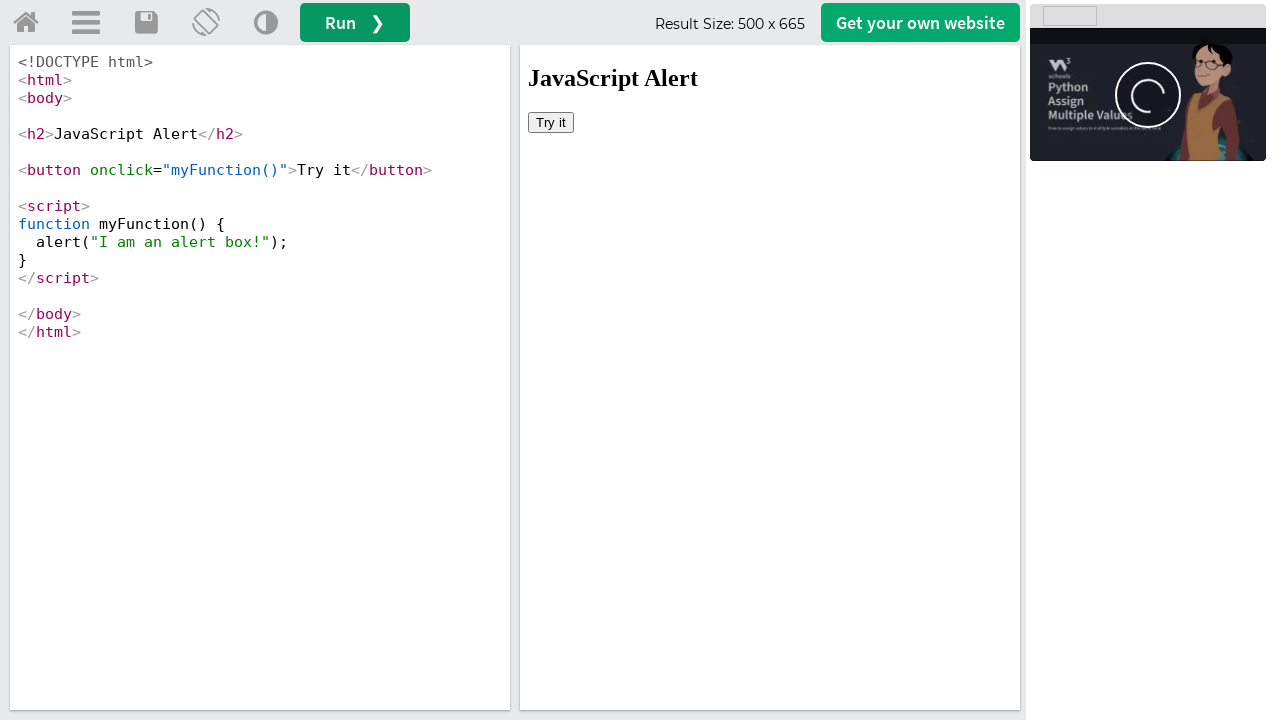

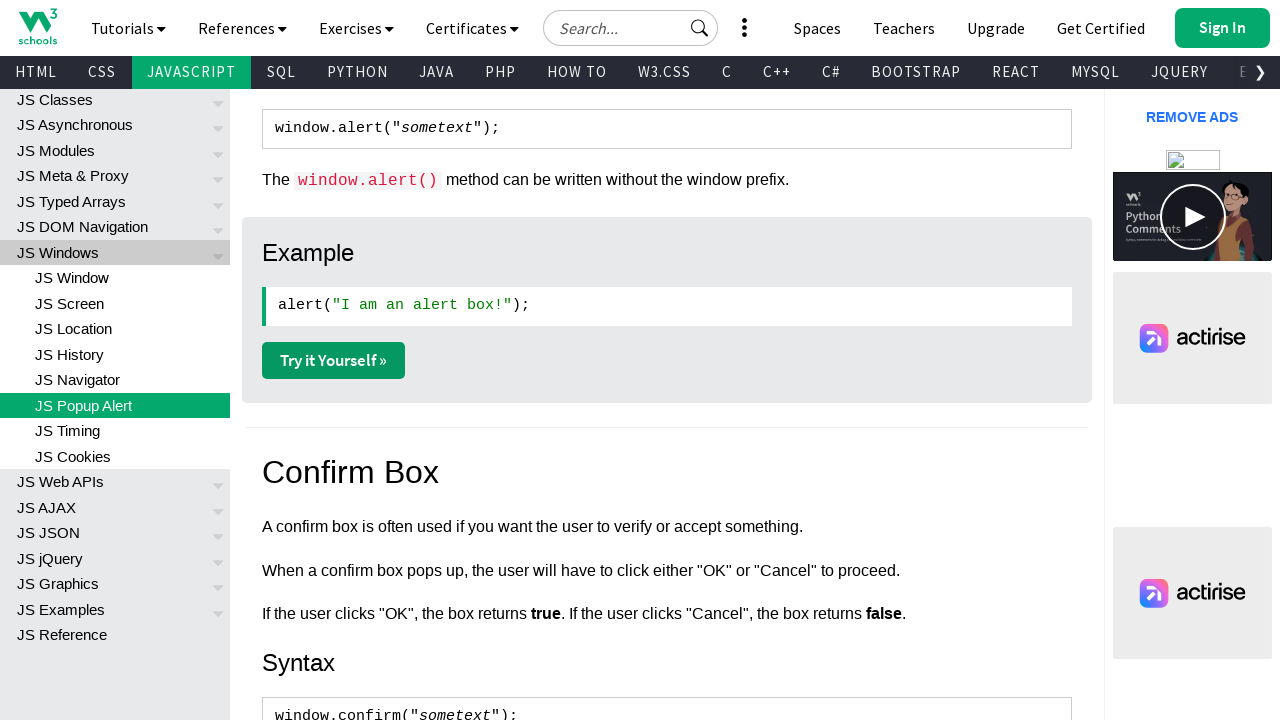